Tests AJAX functionality by clicking a button that triggers an asynchronous request and waiting for the dynamically loaded success message to appear.

Starting URL: http://uitestingplayground.com/ajax

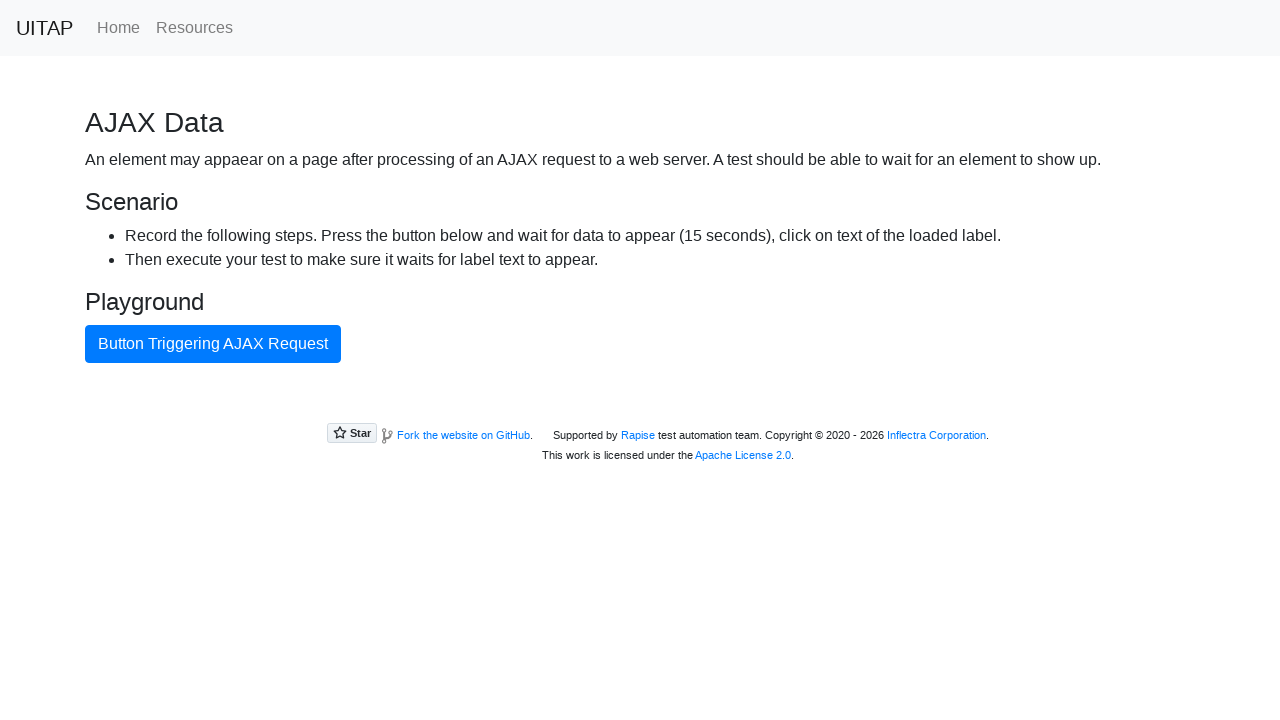

Clicked AJAX button to trigger asynchronous request at (213, 344) on #ajaxButton
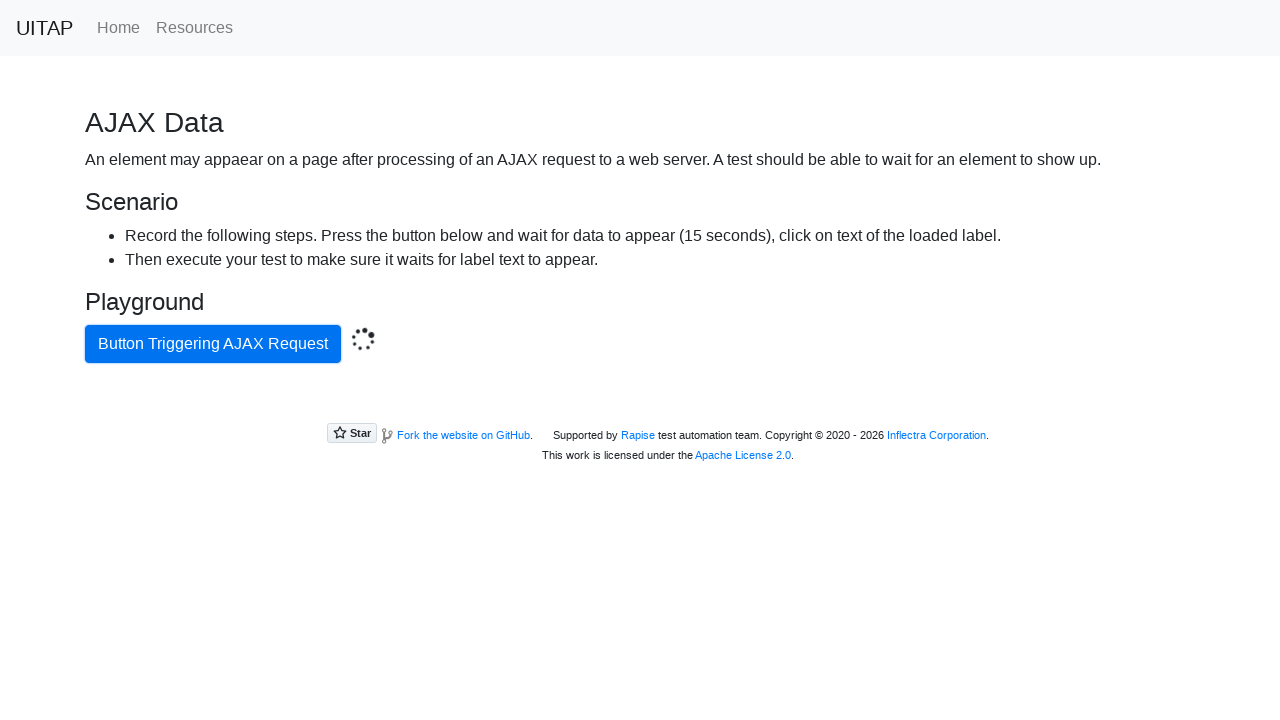

Waited for success message to appear from AJAX response
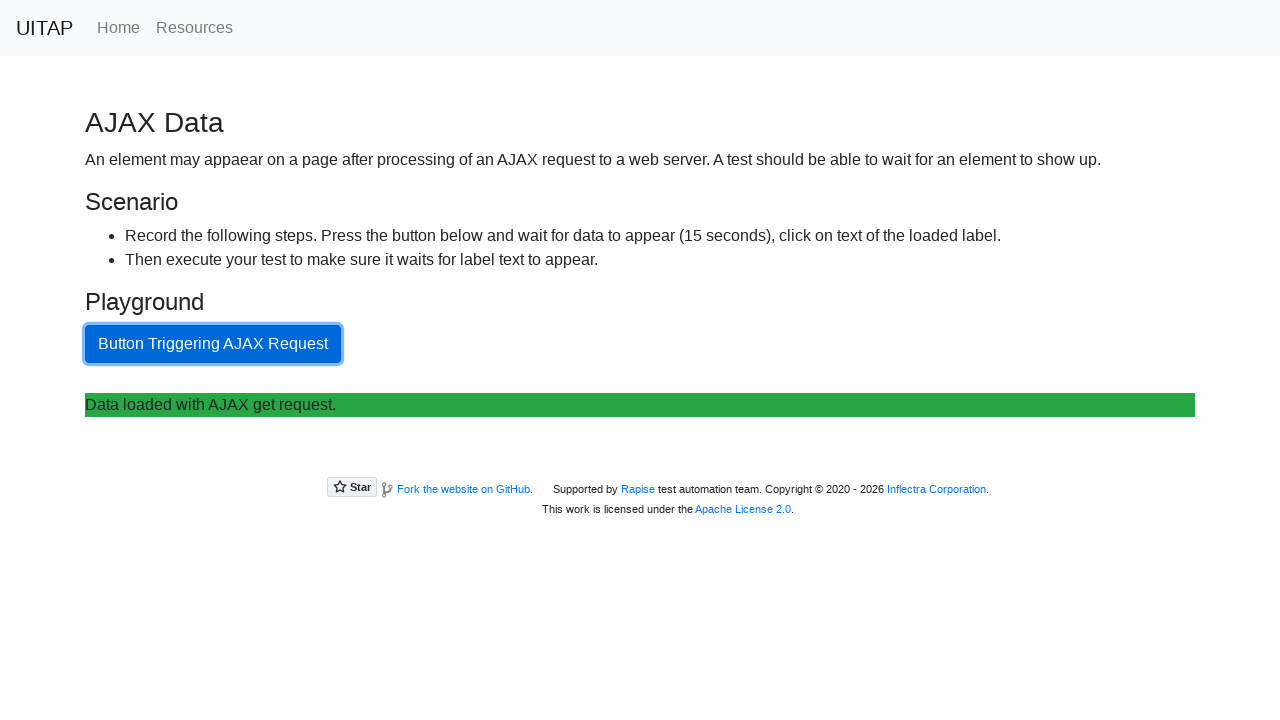

Verified dynamically loaded content container is visible
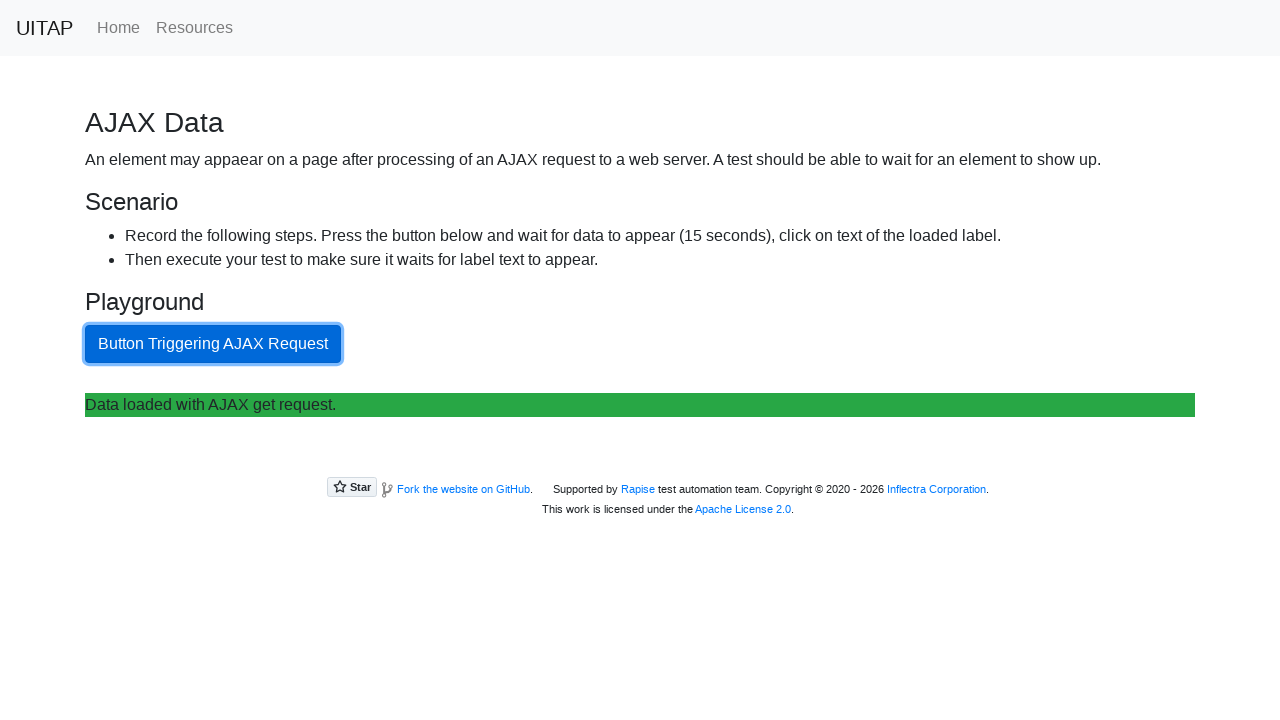

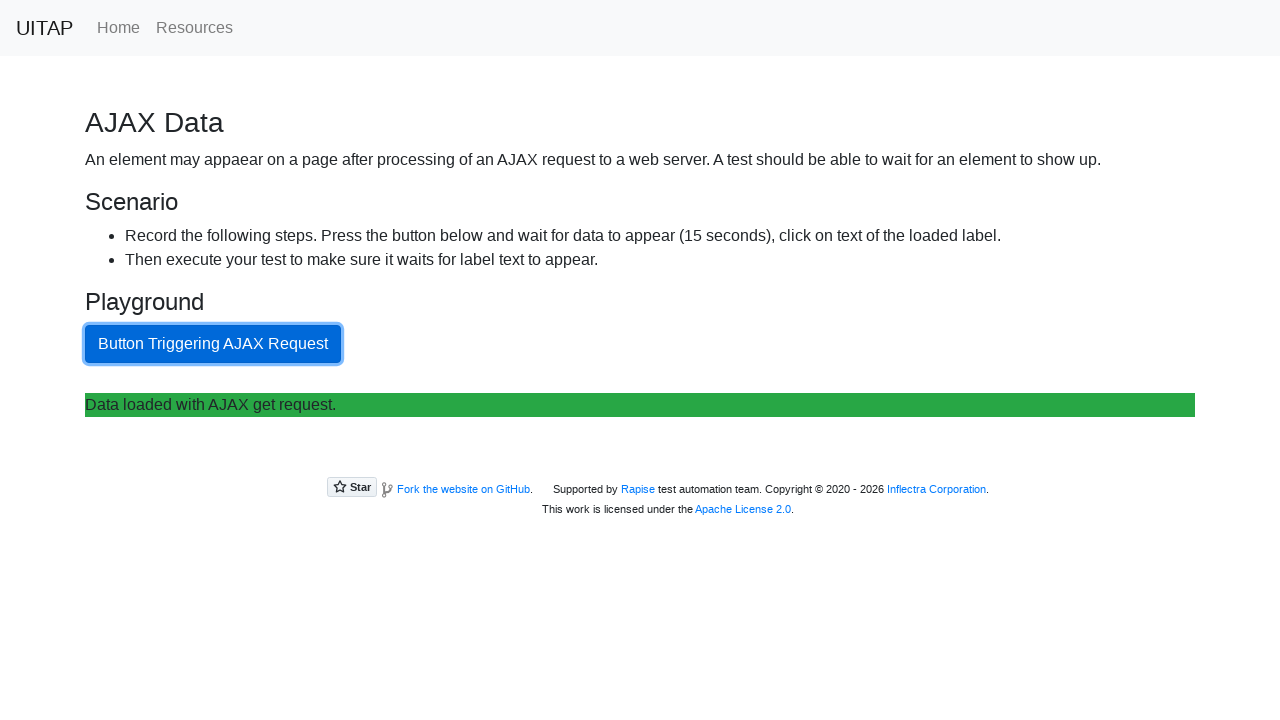